Tests JavaScript confirmation alert handling by clicking a button to trigger a confirmation dialog, accepting it, and verifying the result text displays "You clicked: Ok".

Starting URL: http://the-internet.herokuapp.com/javascript_alerts

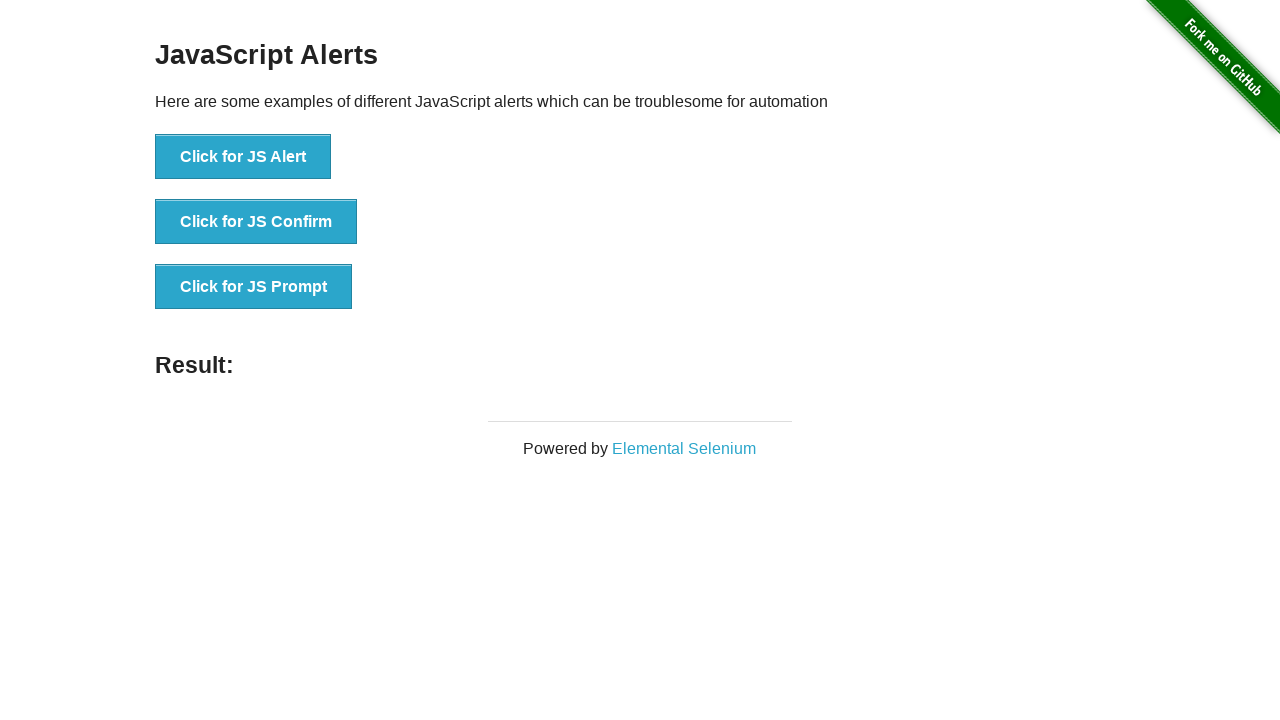

Set up dialog handler to accept confirmation dialogs
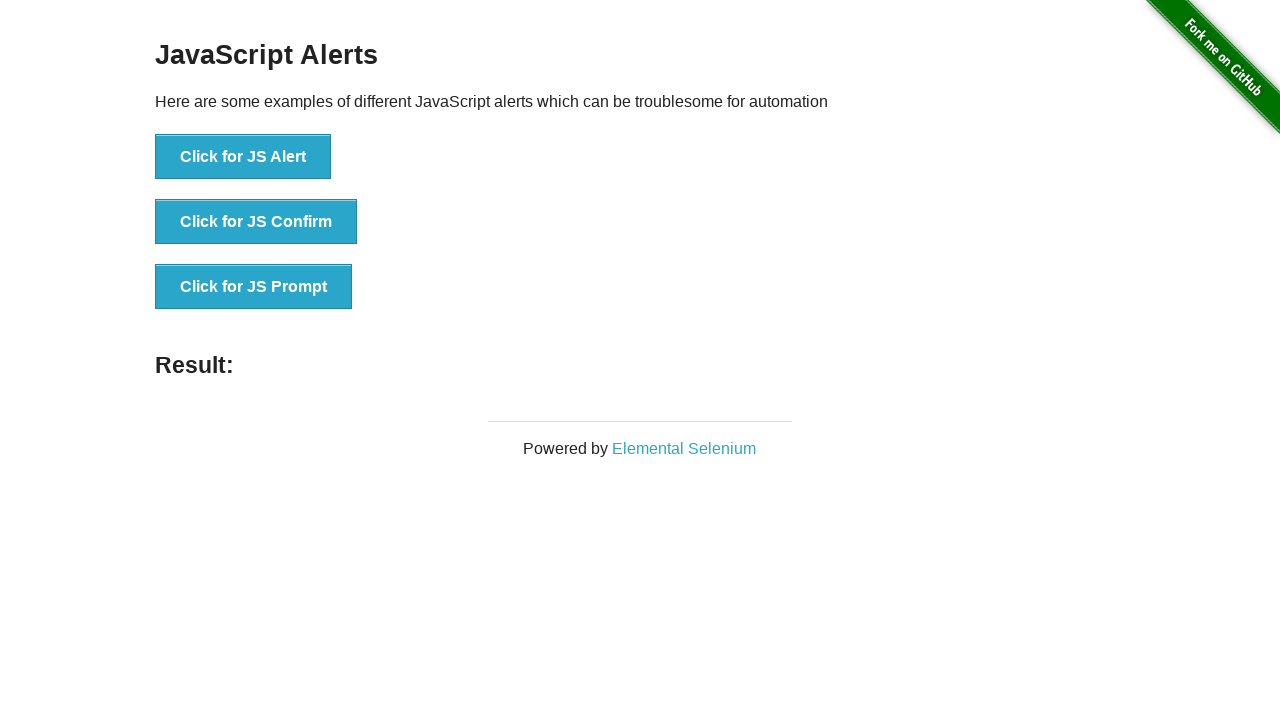

Clicked the confirmation alert button at (256, 222) on .example li:nth-child(2) button
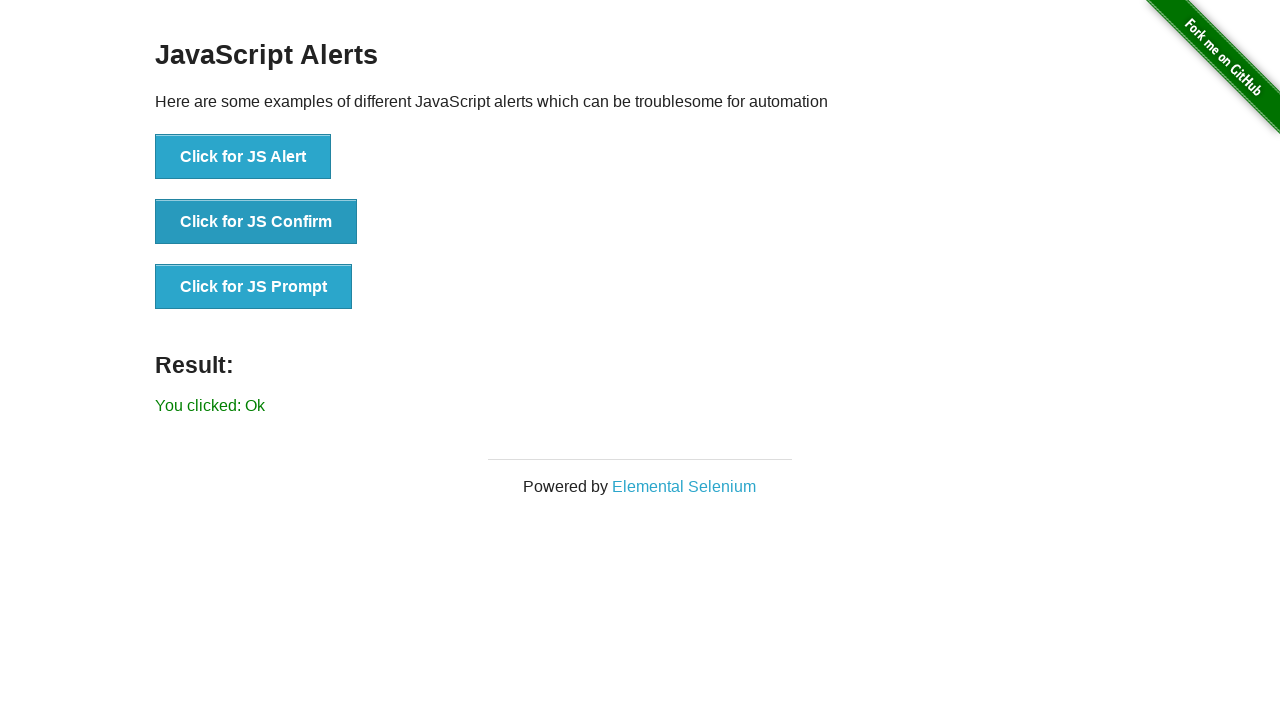

Waited for result text element to appear
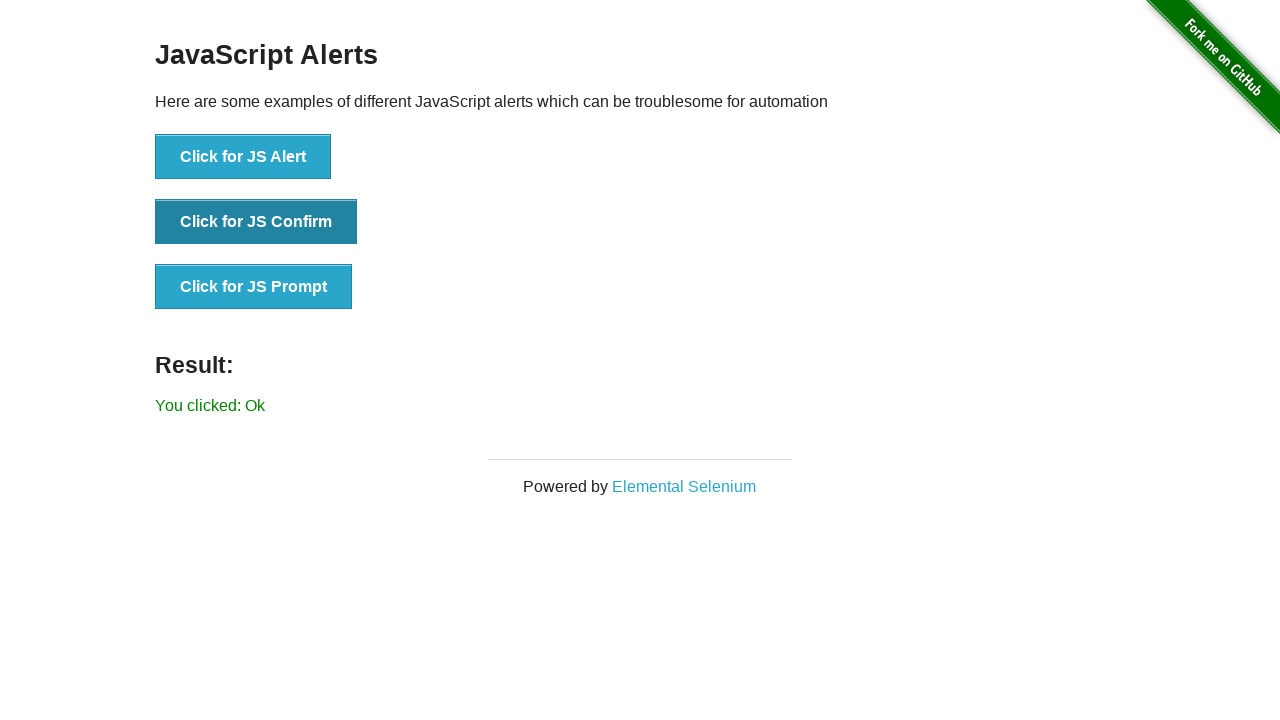

Retrieved result text content
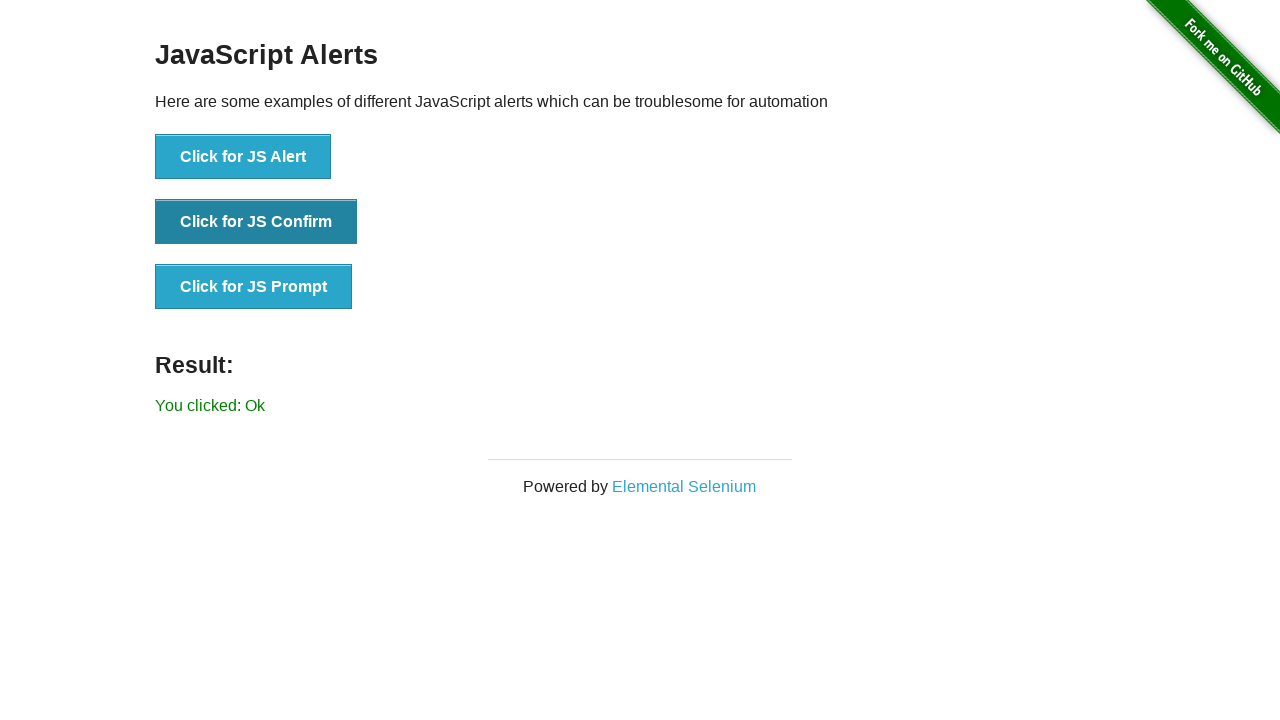

Verified result text displays 'You clicked: Ok'
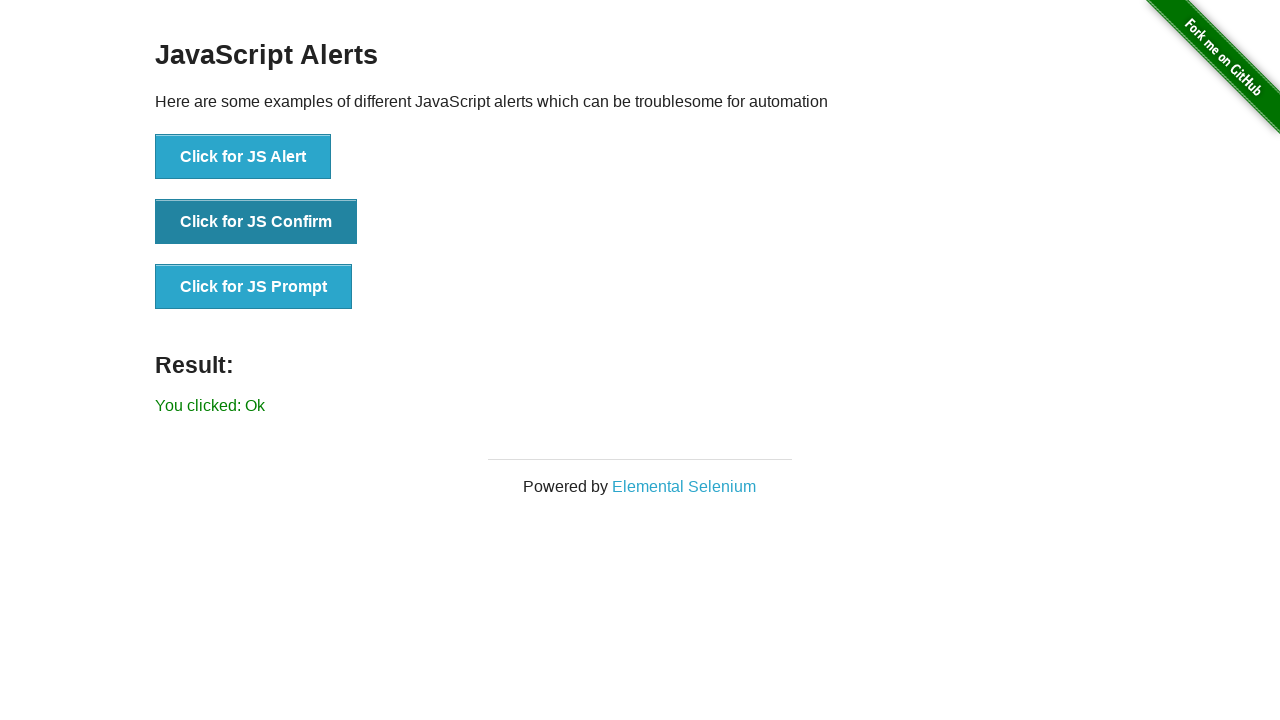

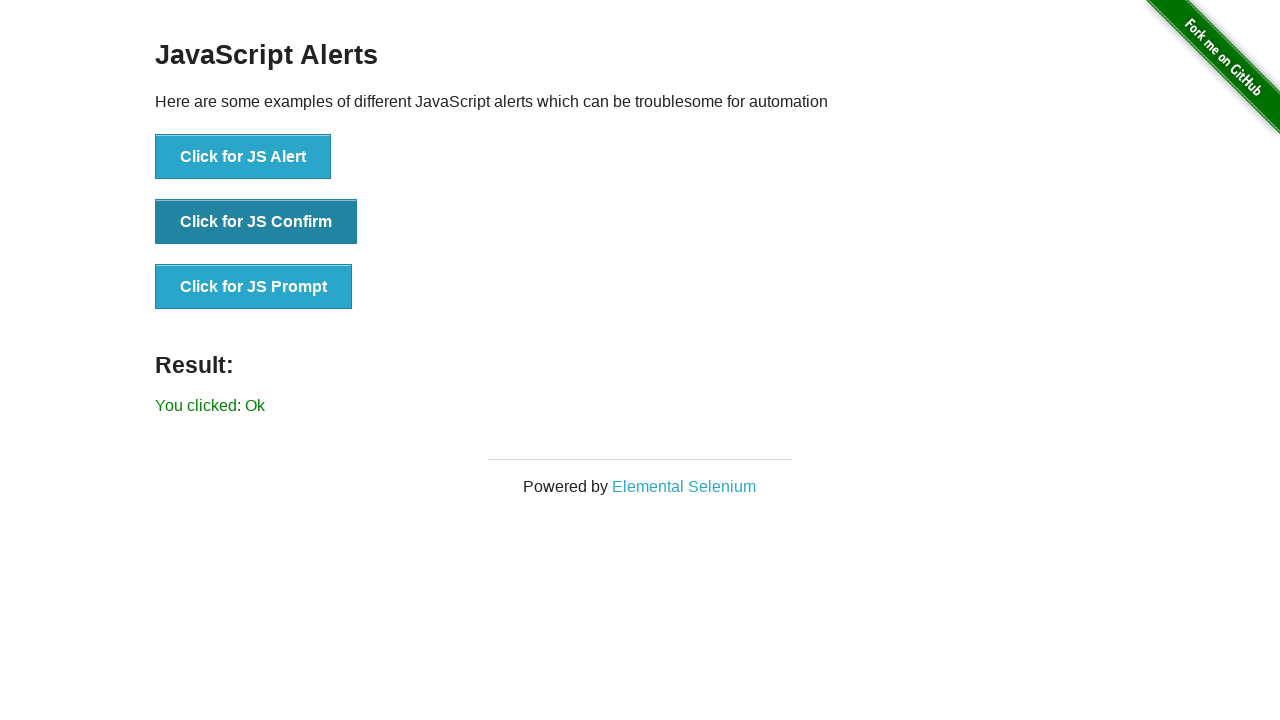